Tests un-marking items as complete by unchecking the checkbox after marking complete

Starting URL: https://demo.playwright.dev/todomvc

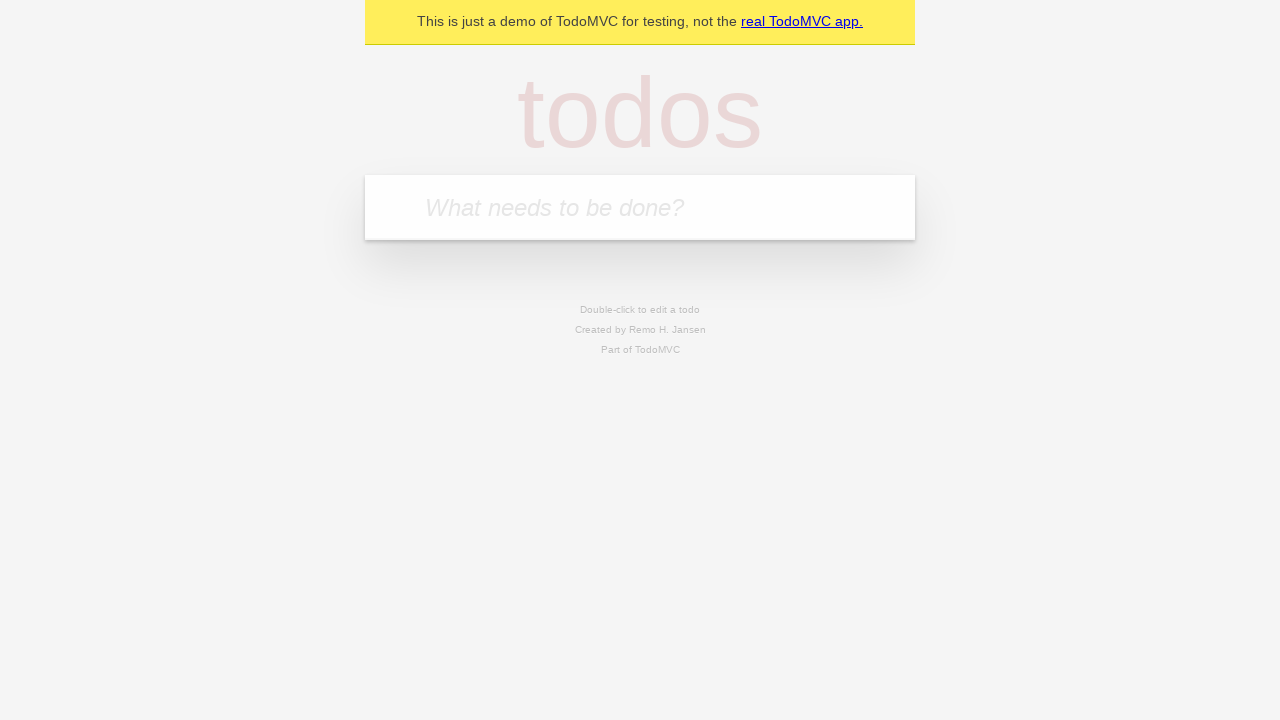

Filled input field with 'buy some cheese' on internal:attr=[placeholder="What needs to be done?"i]
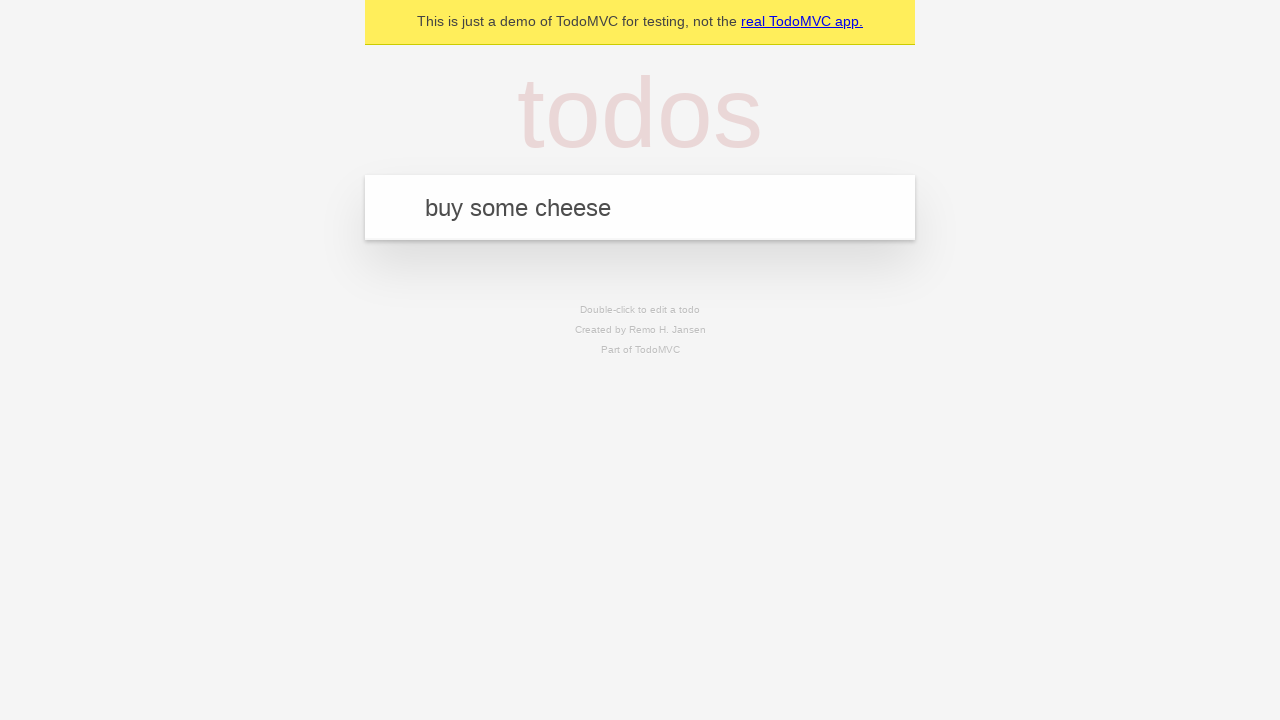

Pressed Enter to create first todo item on internal:attr=[placeholder="What needs to be done?"i]
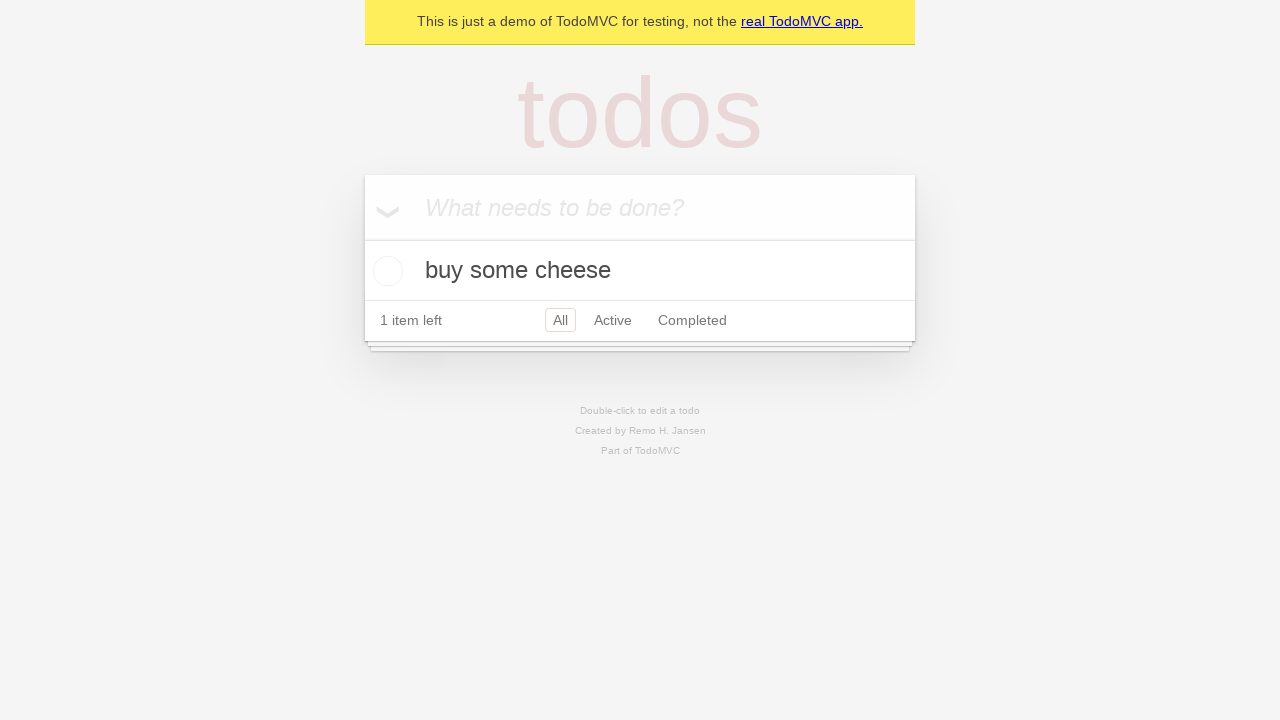

Filled input field with 'feed the cat' on internal:attr=[placeholder="What needs to be done?"i]
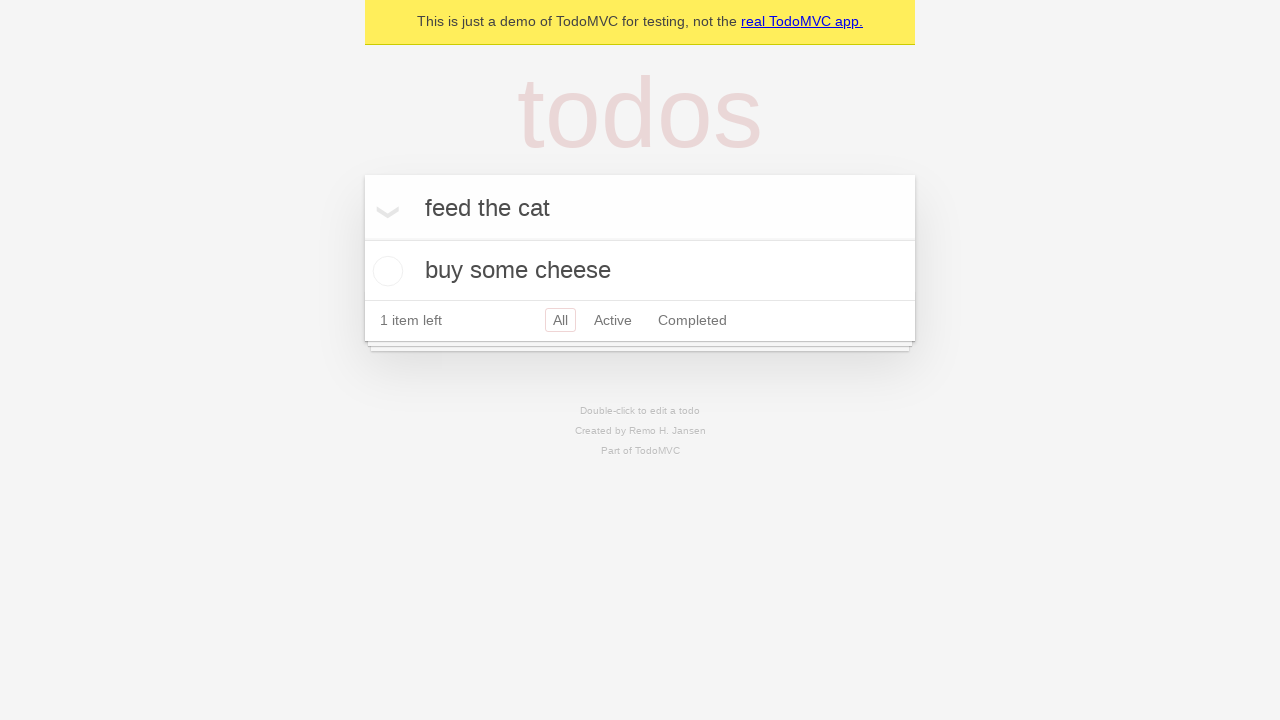

Pressed Enter to create second todo item on internal:attr=[placeholder="What needs to be done?"i]
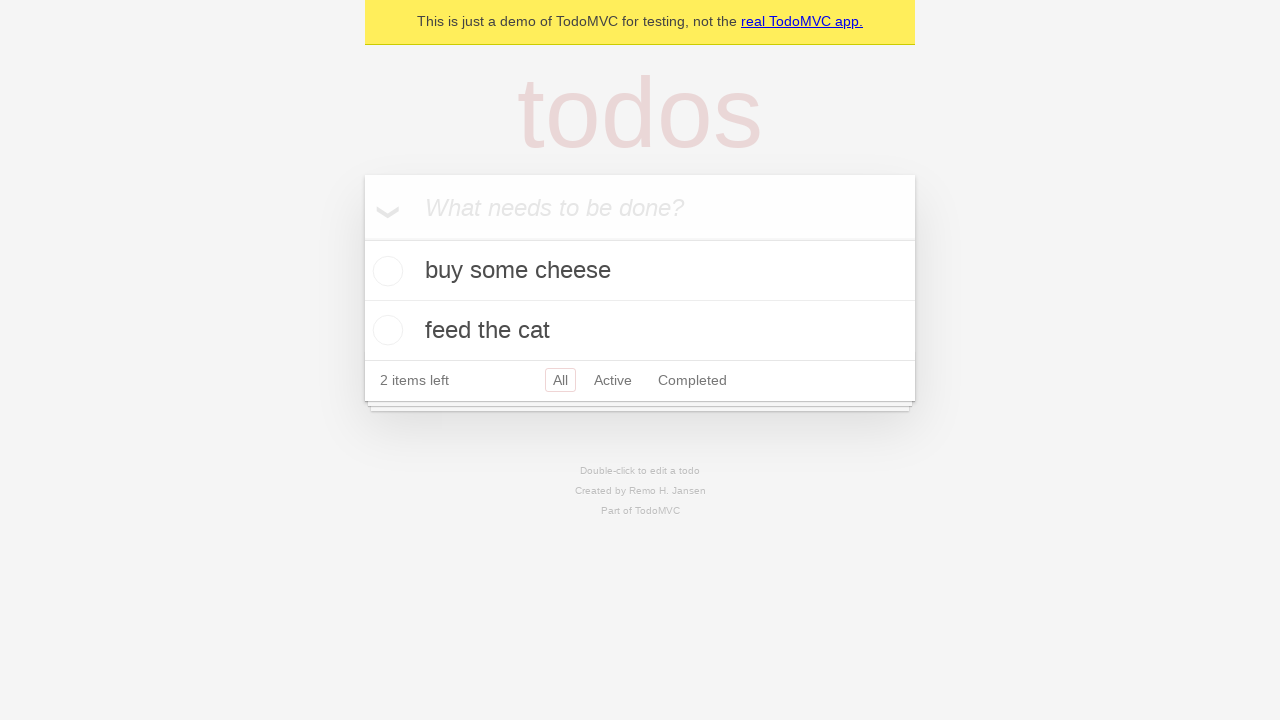

Checked checkbox for first todo item to mark as complete at (385, 271) on internal:testid=[data-testid="todo-item"s] >> nth=0 >> internal:role=checkbox
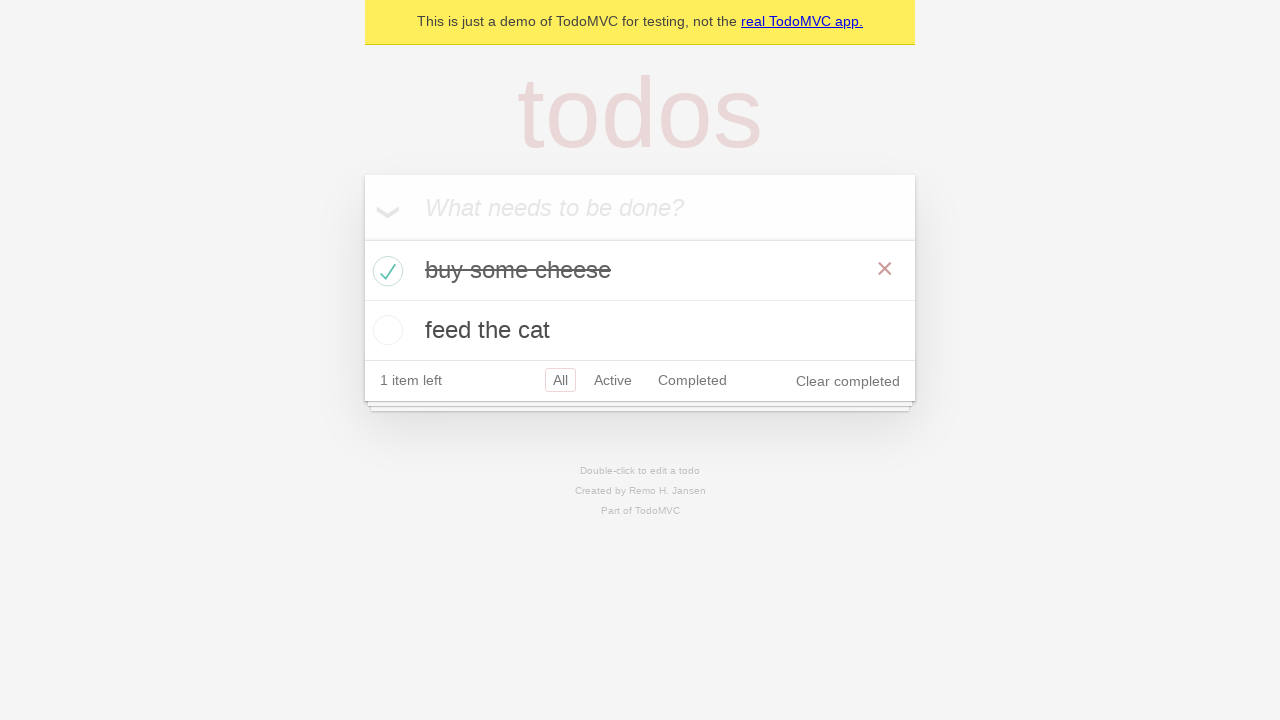

Unchecked checkbox for first todo item to un-mark as complete at (385, 271) on internal:testid=[data-testid="todo-item"s] >> nth=0 >> internal:role=checkbox
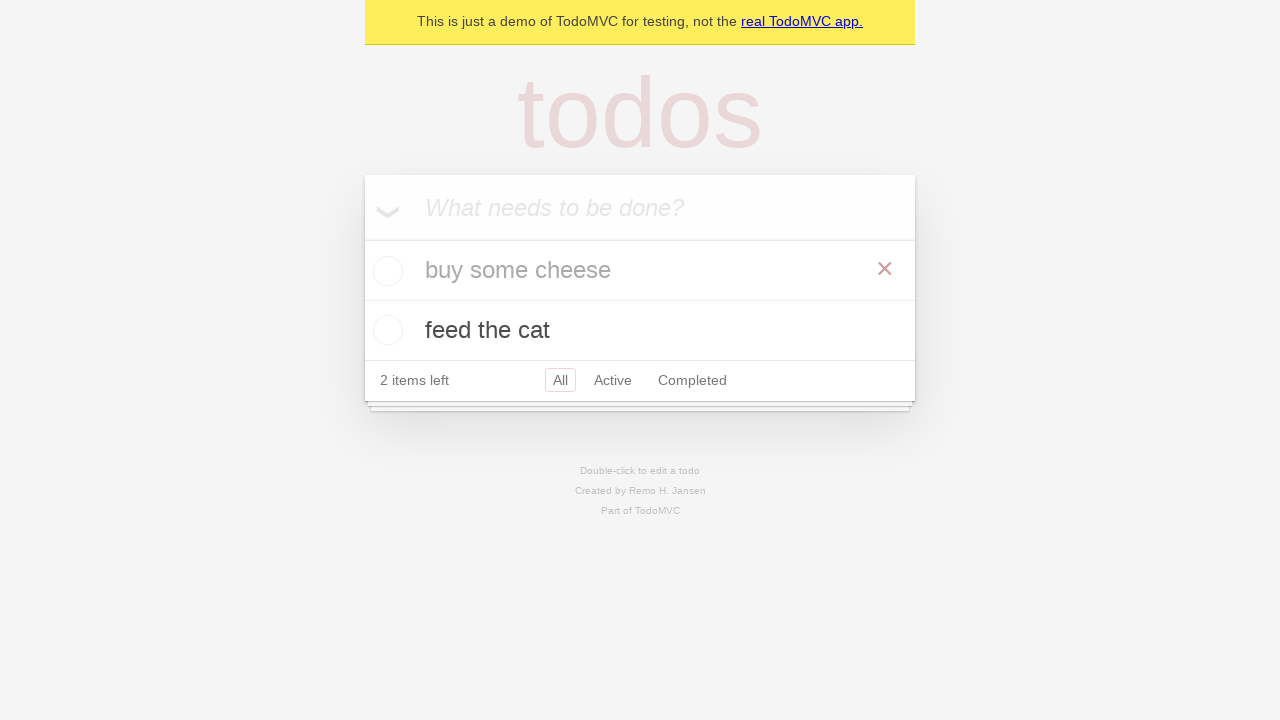

Waited for todo items to load after un-marking complete
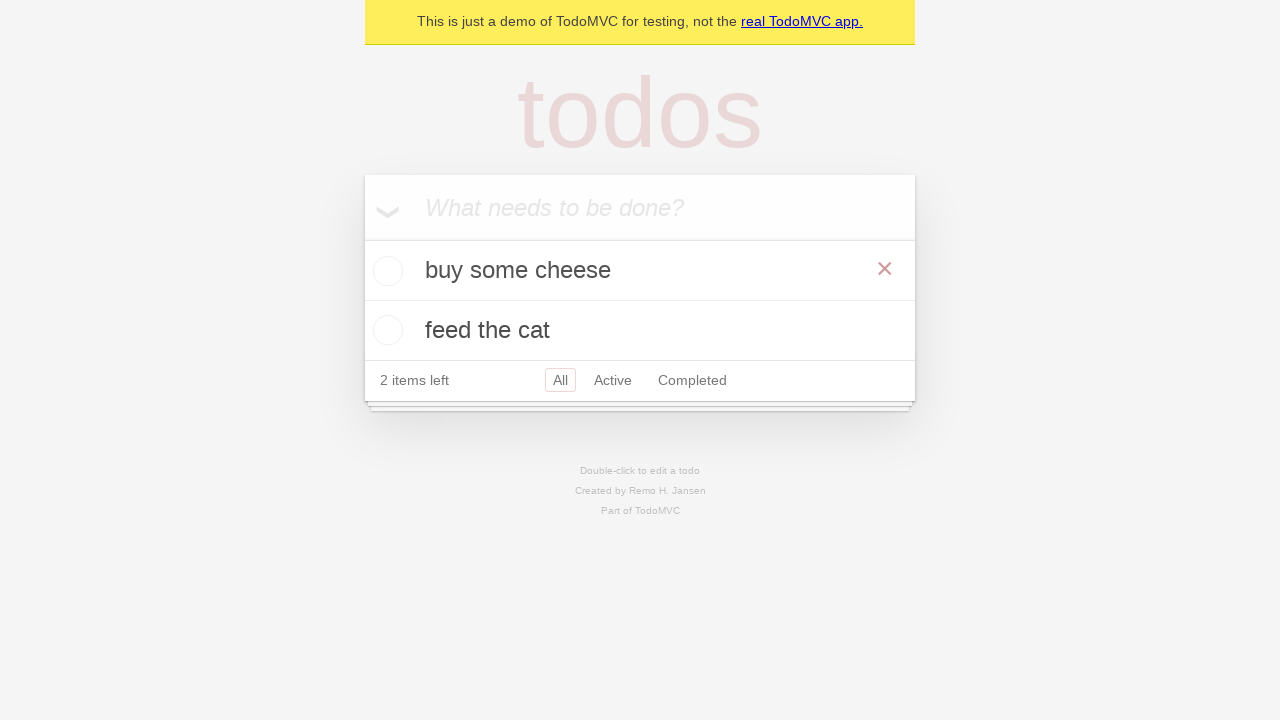

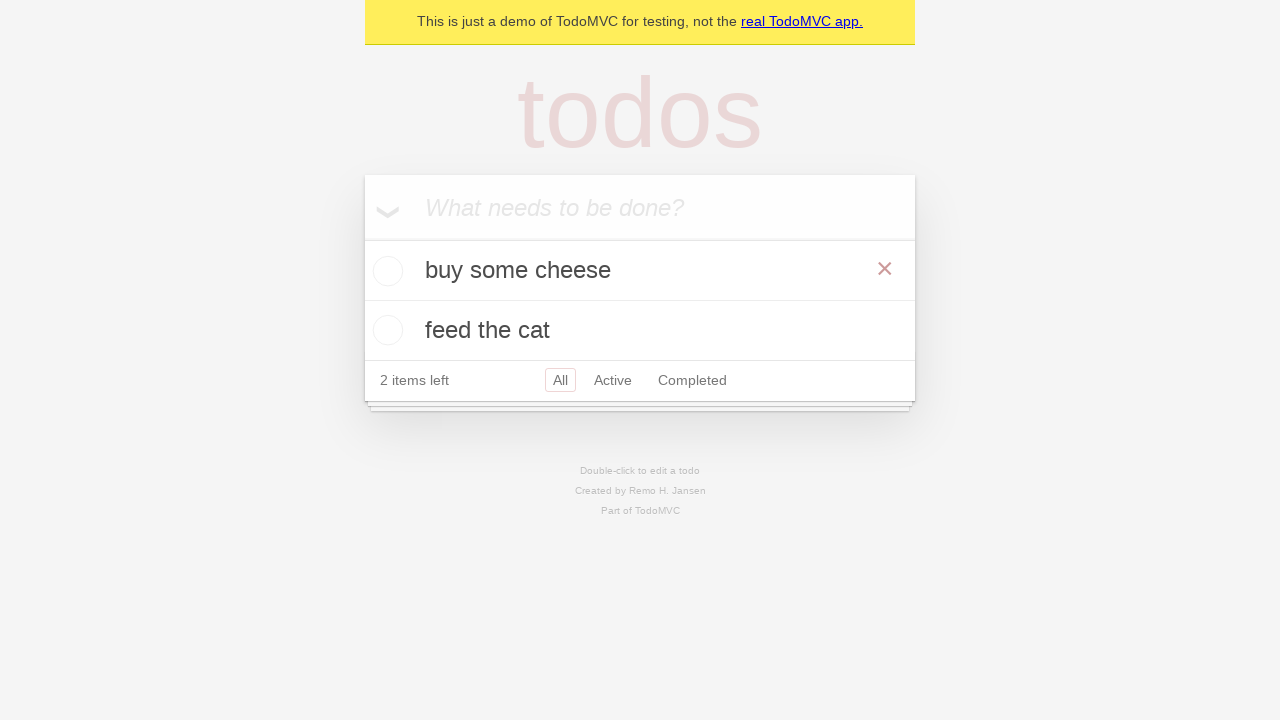